Navigates to a test page and clicks on the console log button to trigger a console message

Starting URL: https://www.selenium.dev/selenium/web/bidi/logEntryAdded.html

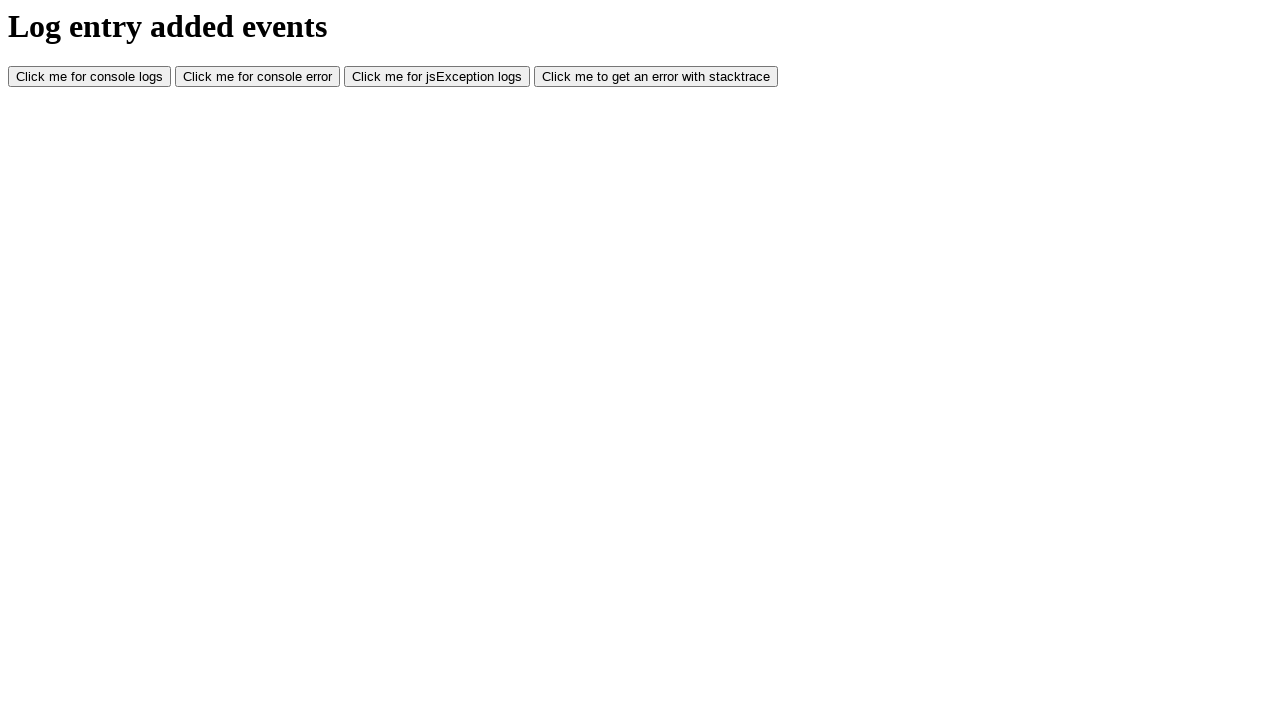

Navigated to console message test page
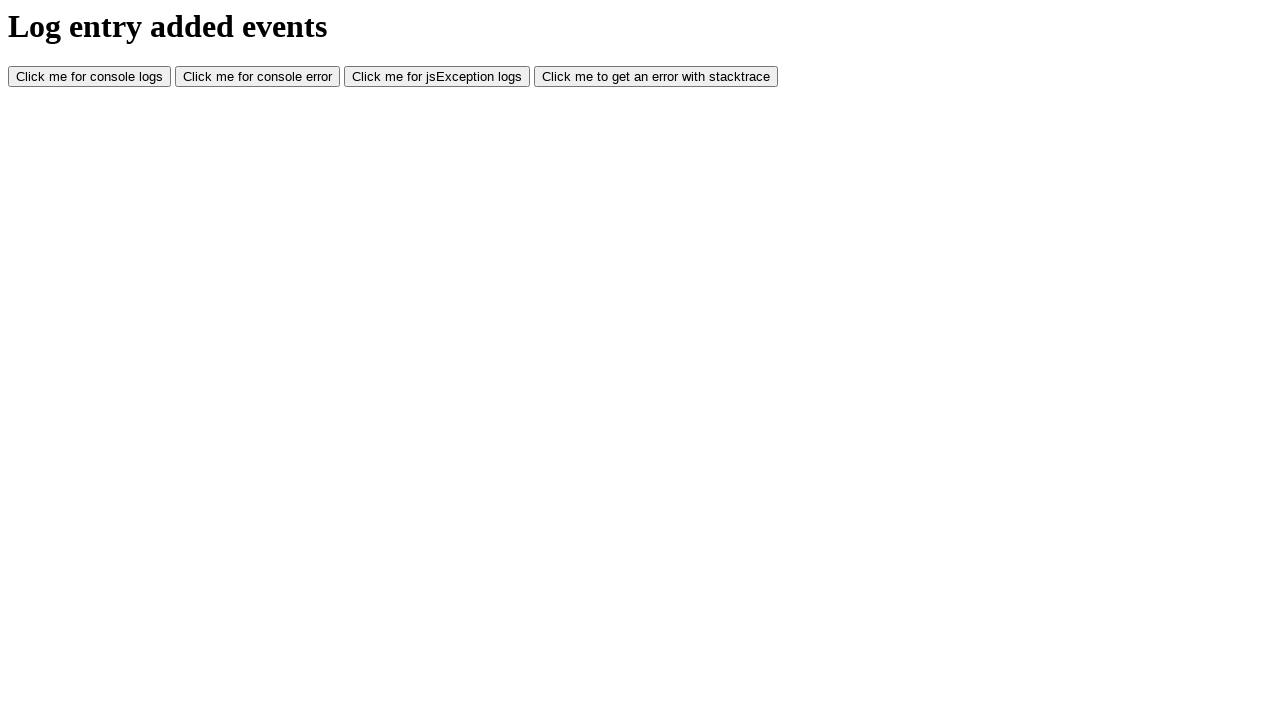

Clicked console log button to trigger console message at (90, 77) on #consoleLog
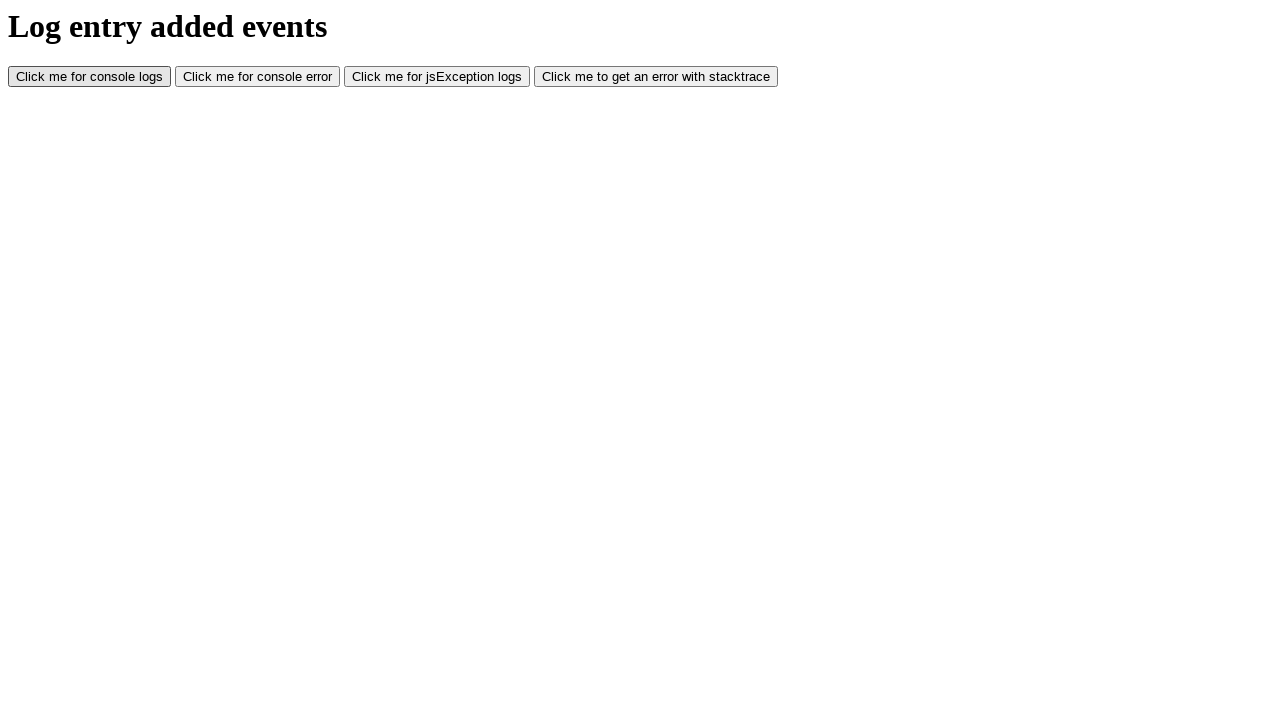

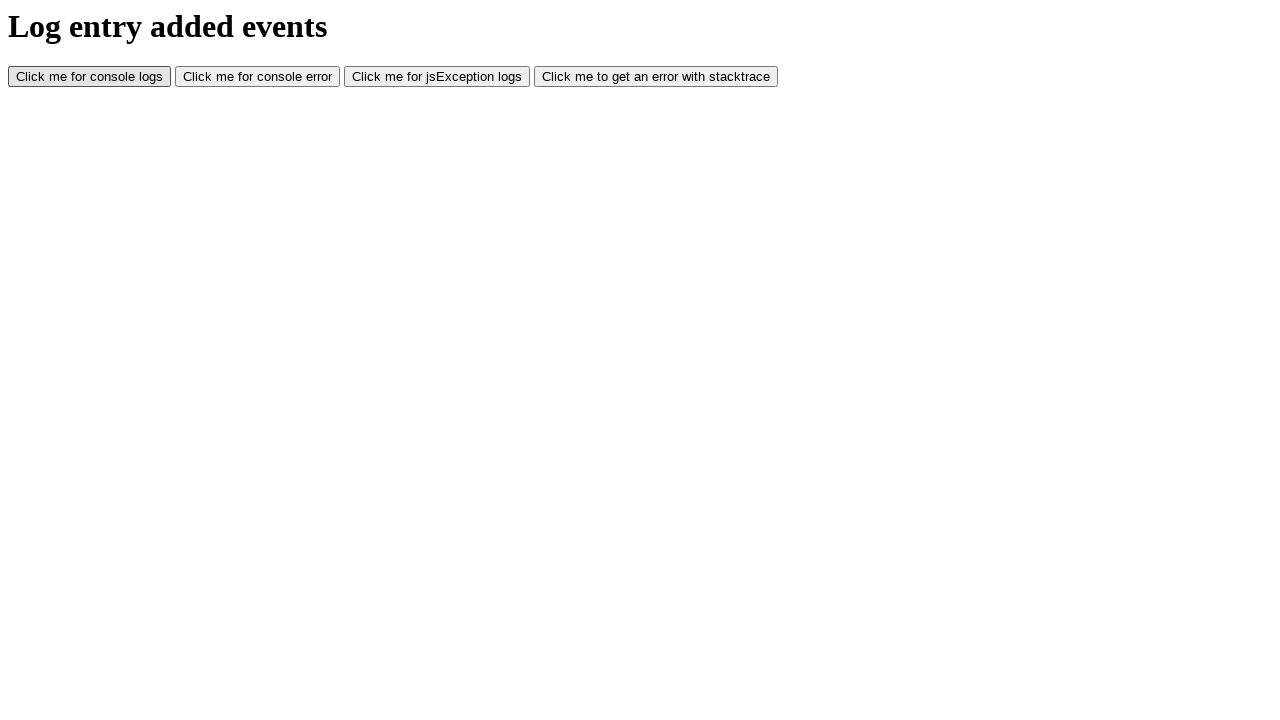